Searches for "elder scrolls" game and navigates to The Elder Scrolls Online page

Starting URL: https://store.steampowered.com/tags/pt/RPG/

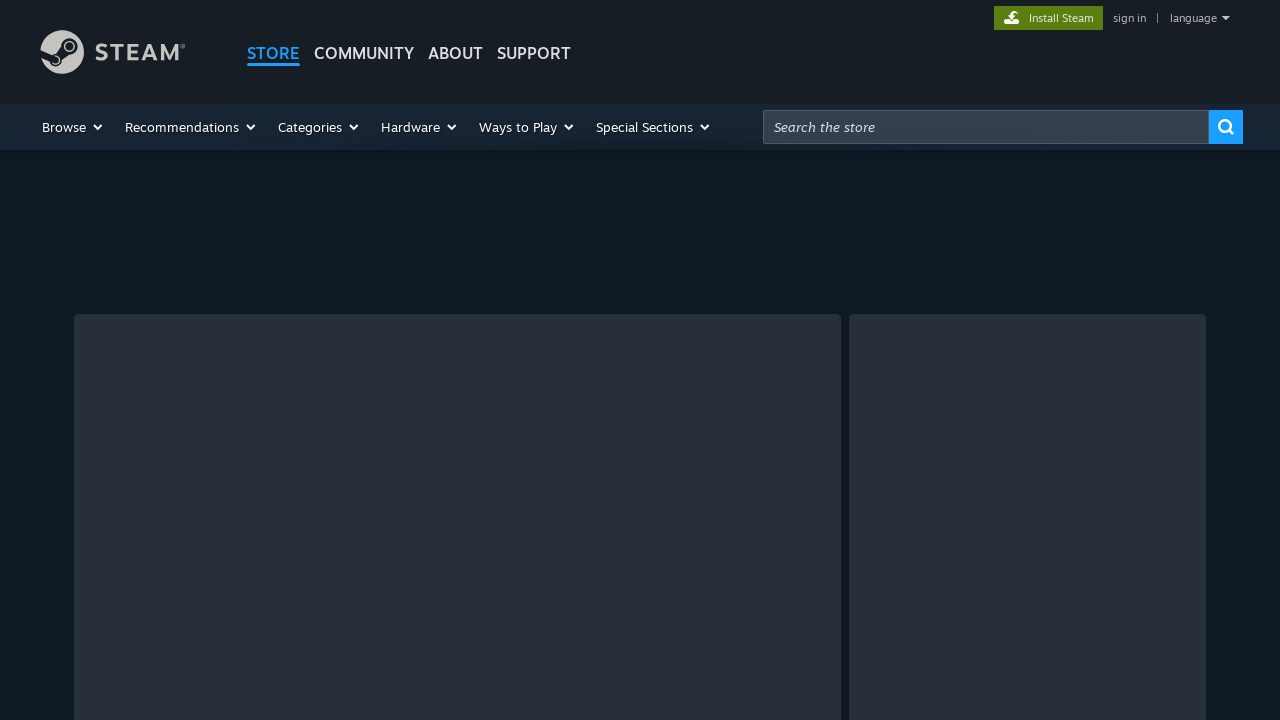

Filled search field with 'elder scrolls' on input[name='term']
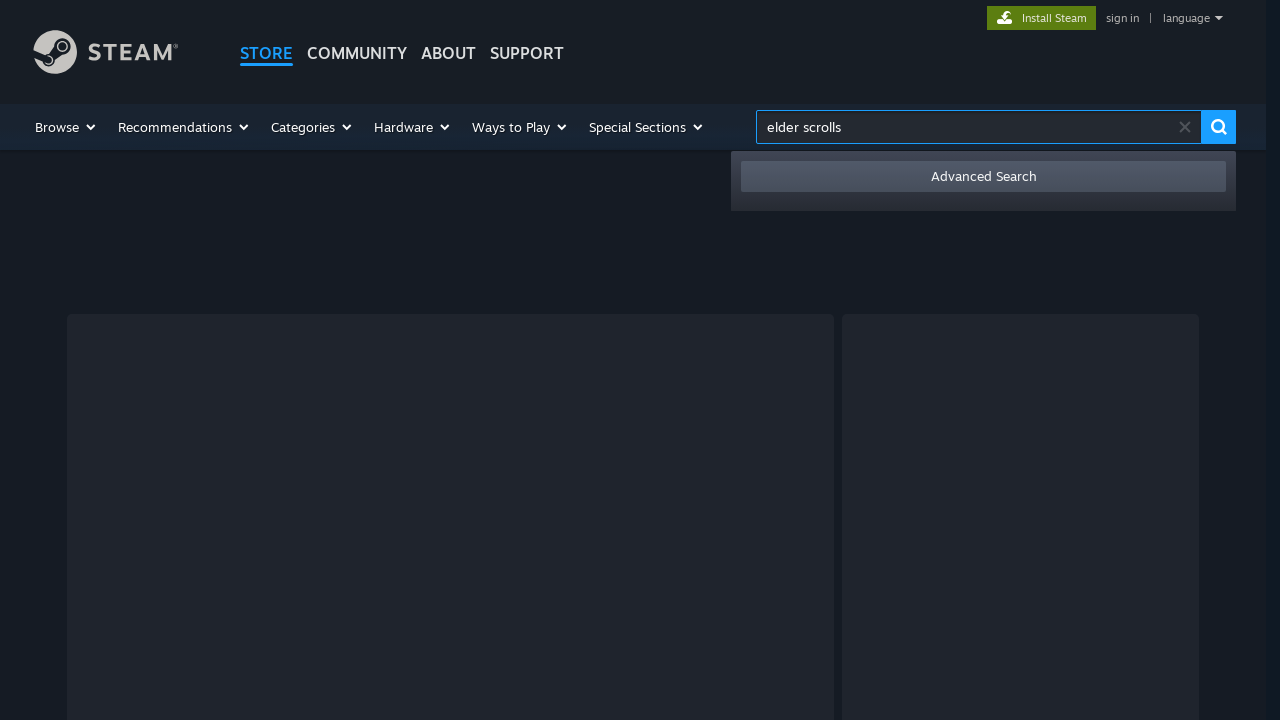

Pressed Enter to search for 'elder scrolls' on input[name='term']
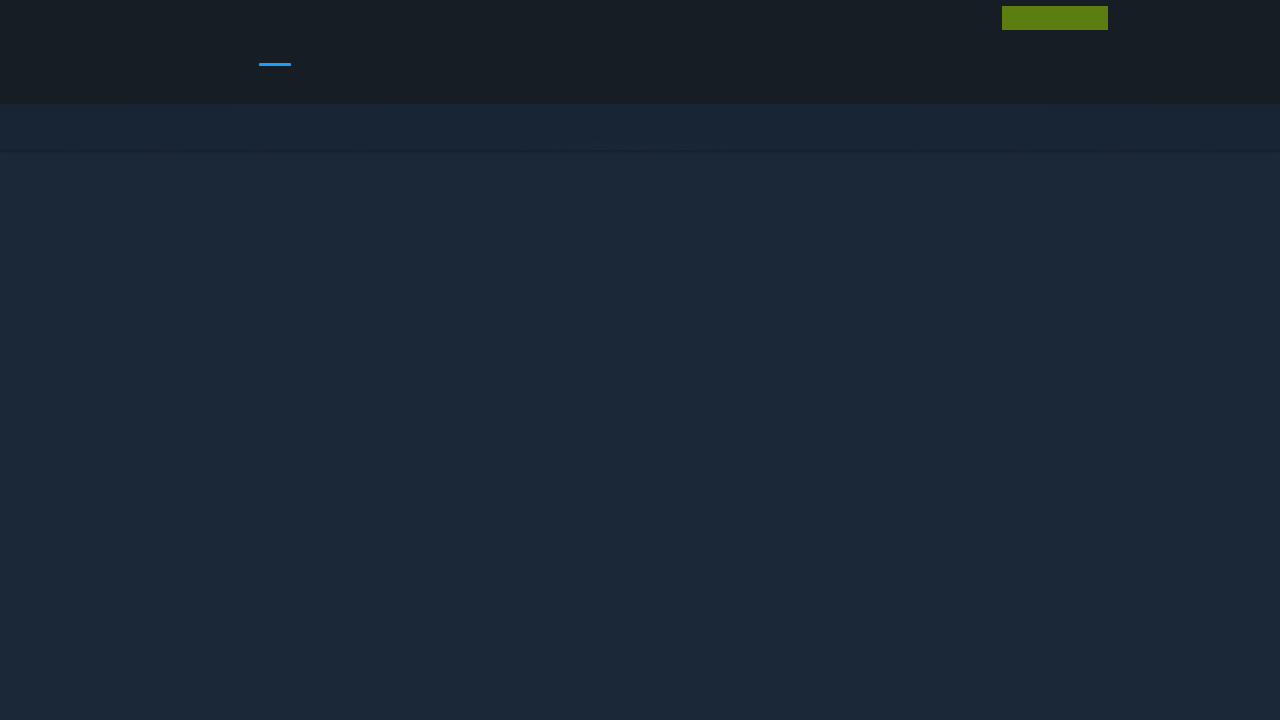

Clicked on first search result (The Elder Scrolls Online) at (479, 375) on #search_resultsRows > a:first-child
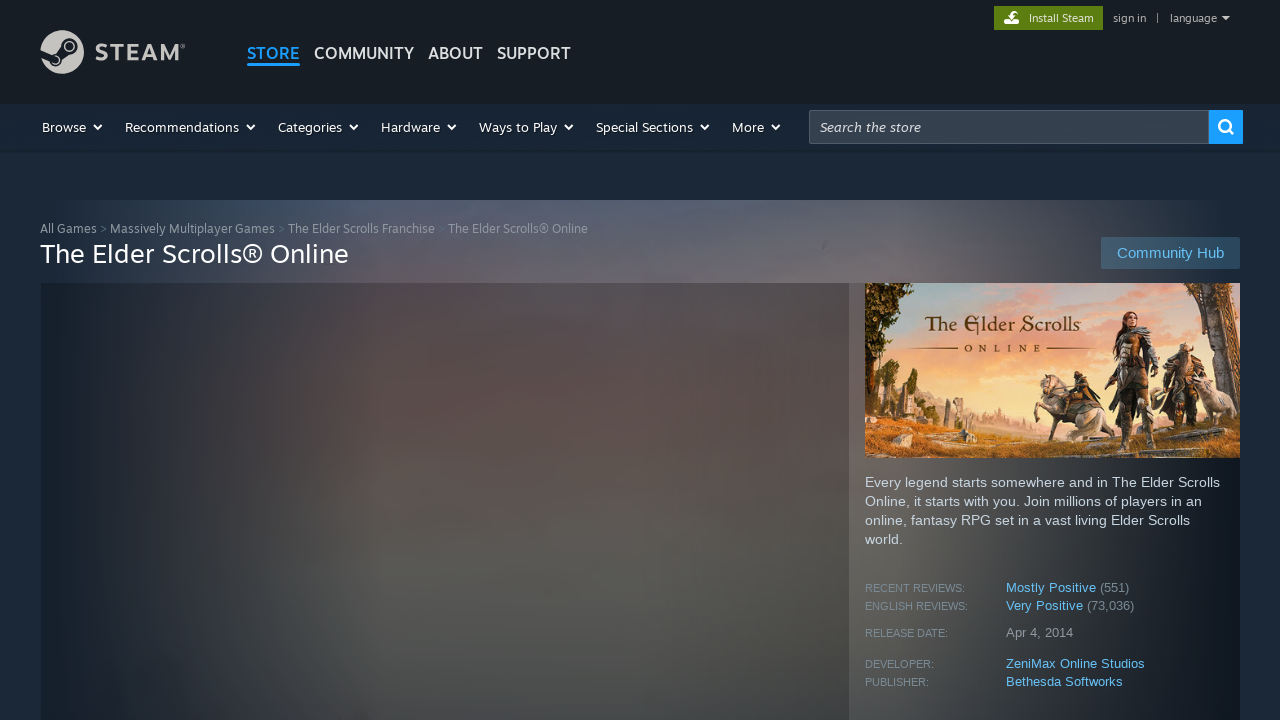

Verified navigation to The Elder Scrolls Online game page
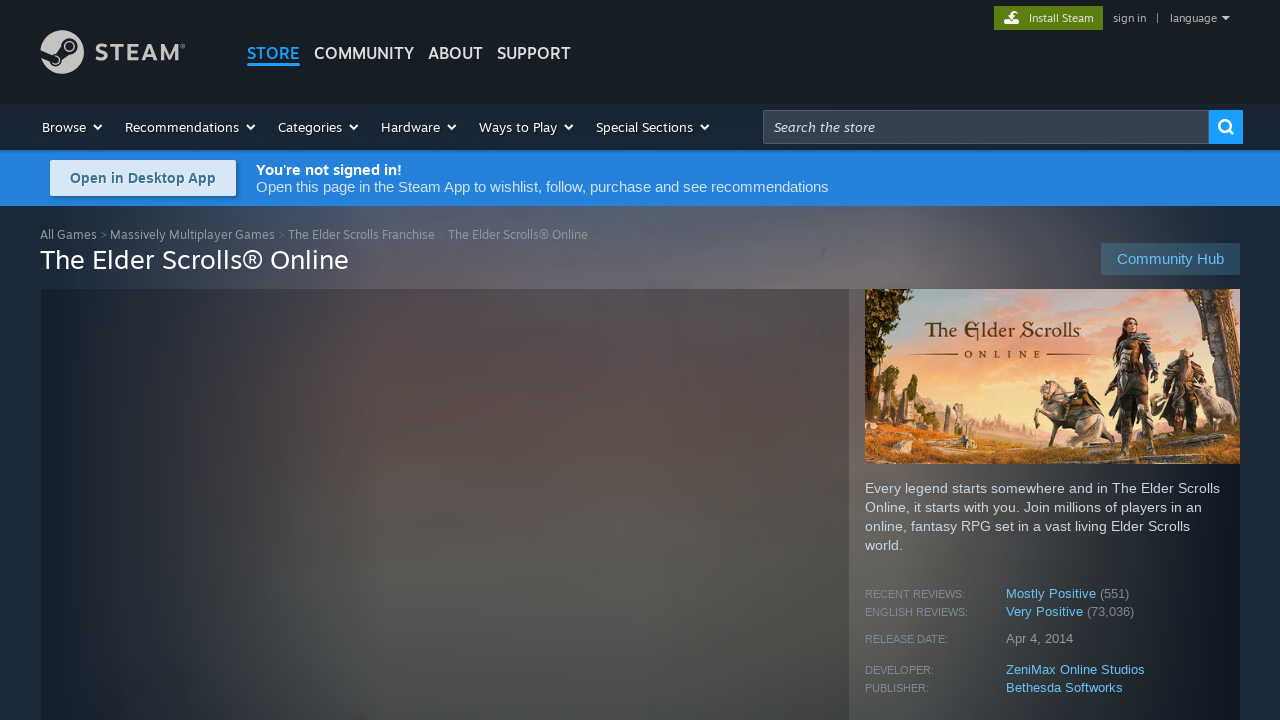

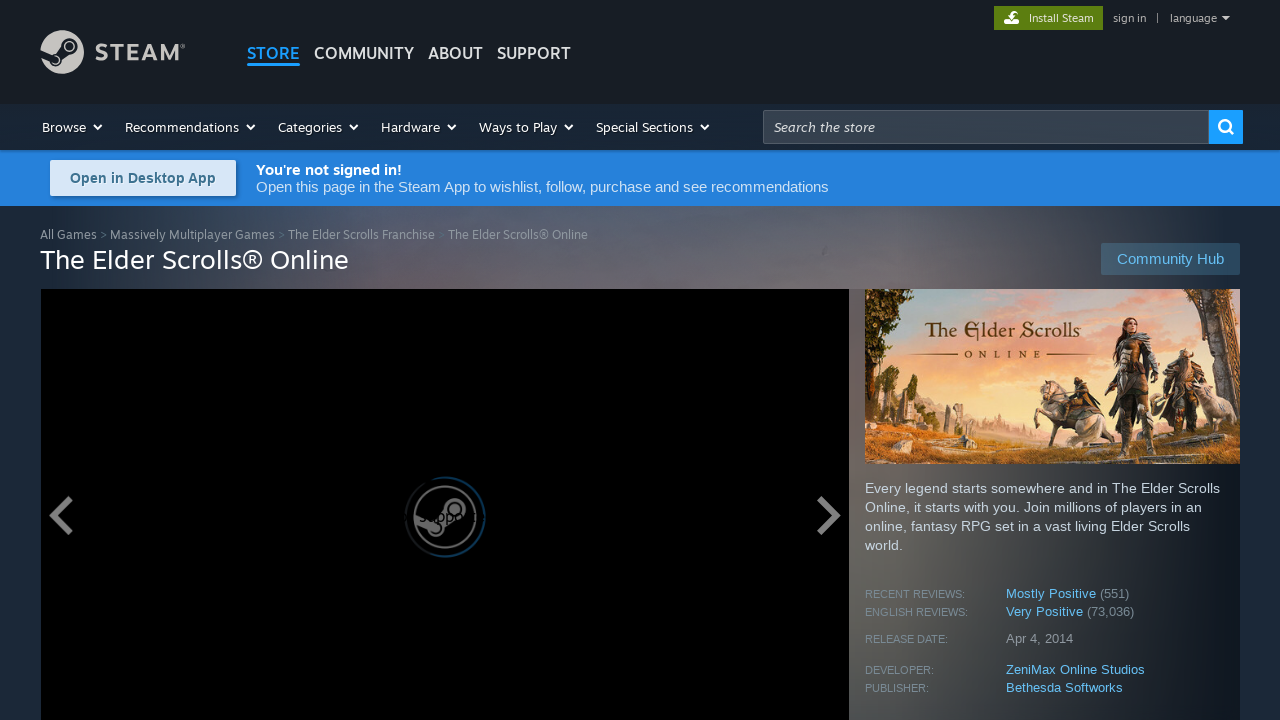